Navigates to the omayo blogspot test page and verifies that the HTML25 element container is present on the page

Starting URL: http://omayo.blogspot.com/

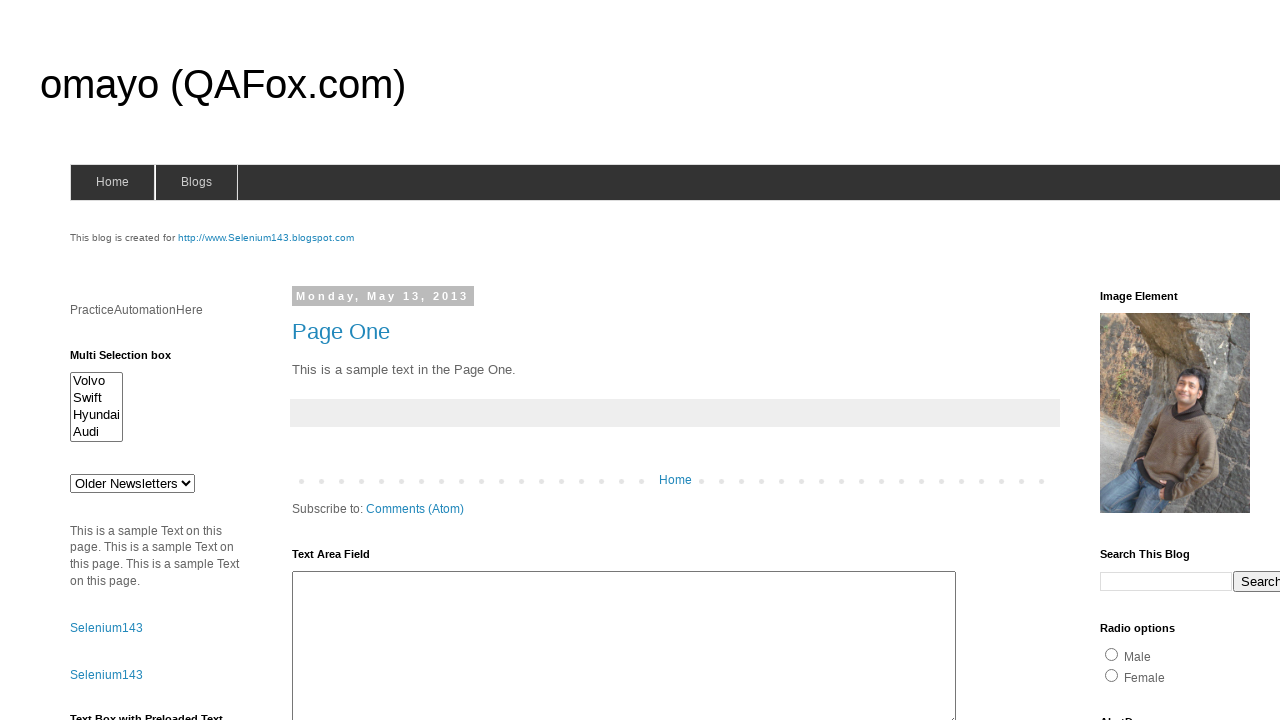

Navigated to omayo blogspot test page
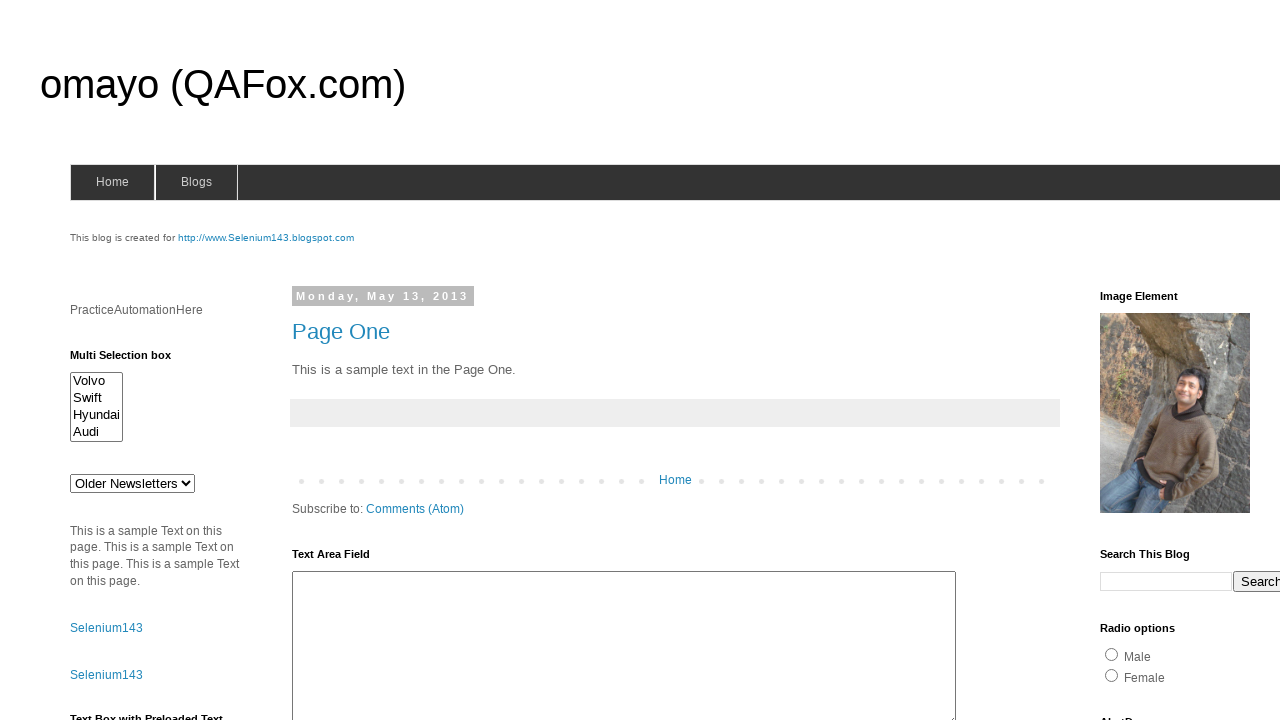

HTML25 element container is present on the page
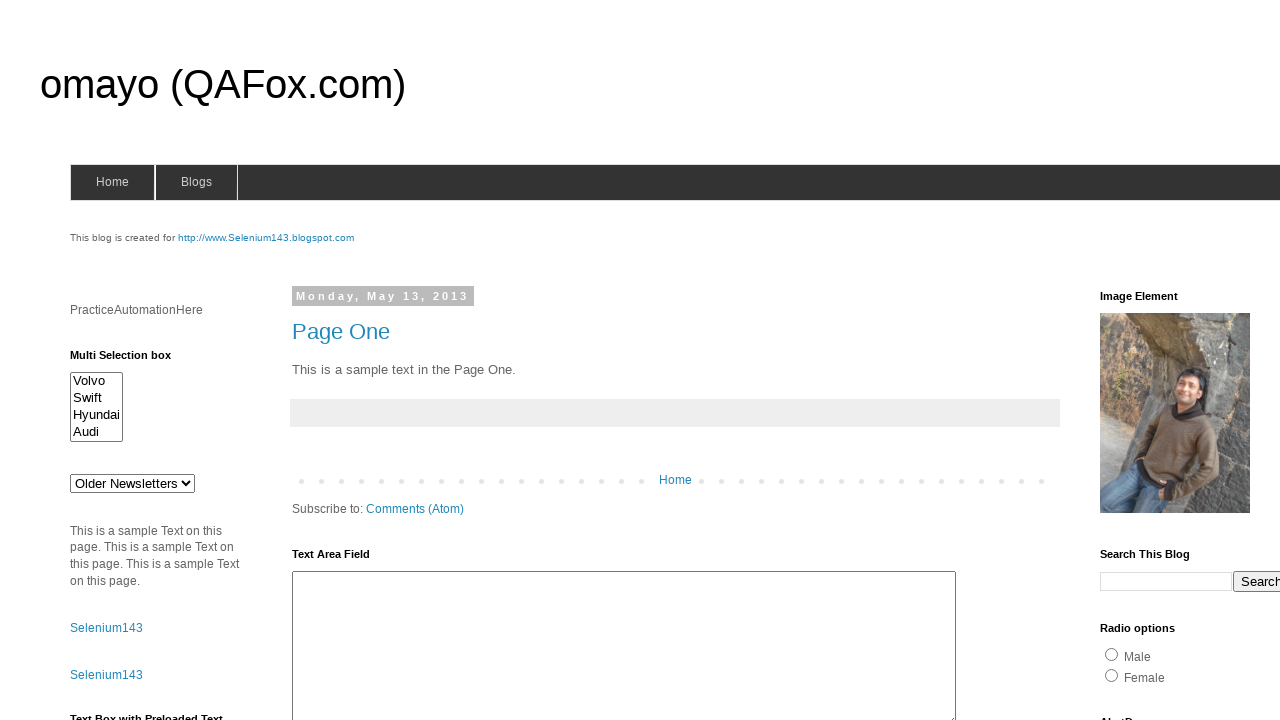

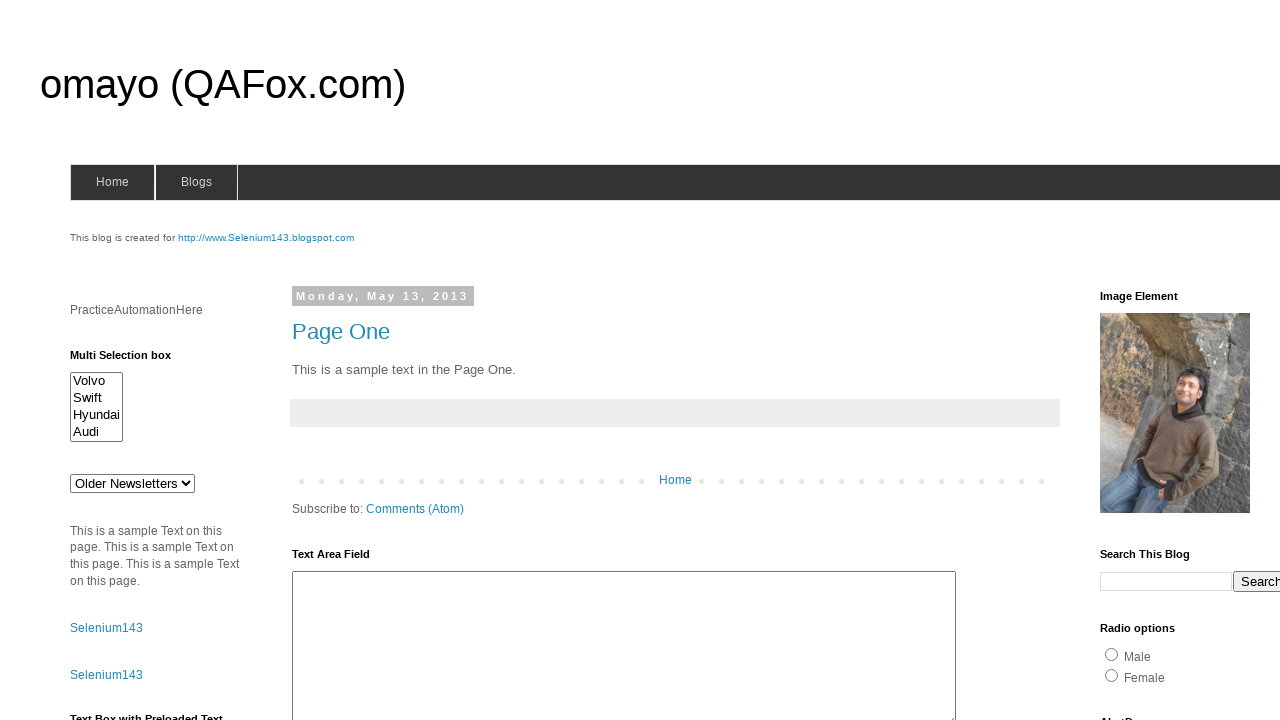